Tests a todo application by clicking on multiple checkbox items (li1, li2, li3, li4) to mark them as completed

Starting URL: https://lambdatest.github.io/sample-todo-app/

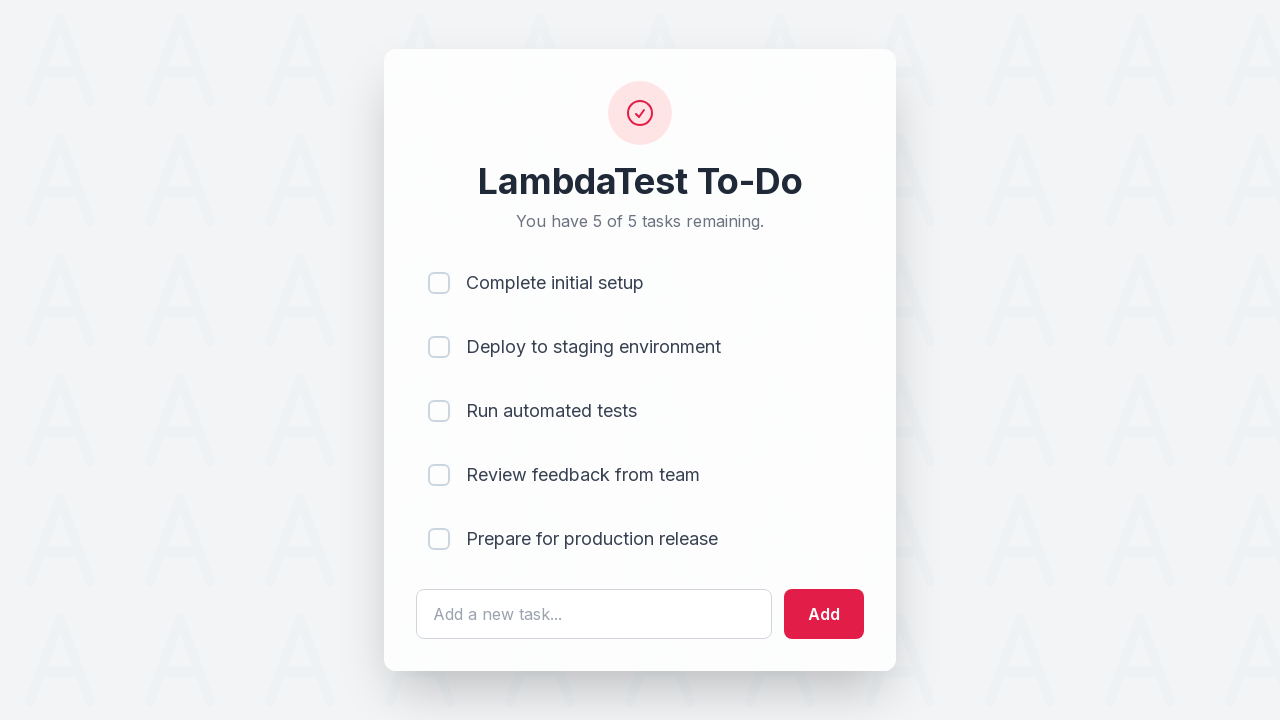

Clicked first todo item checkbox (li1) to mark as completed at (439, 283) on [name='li1']
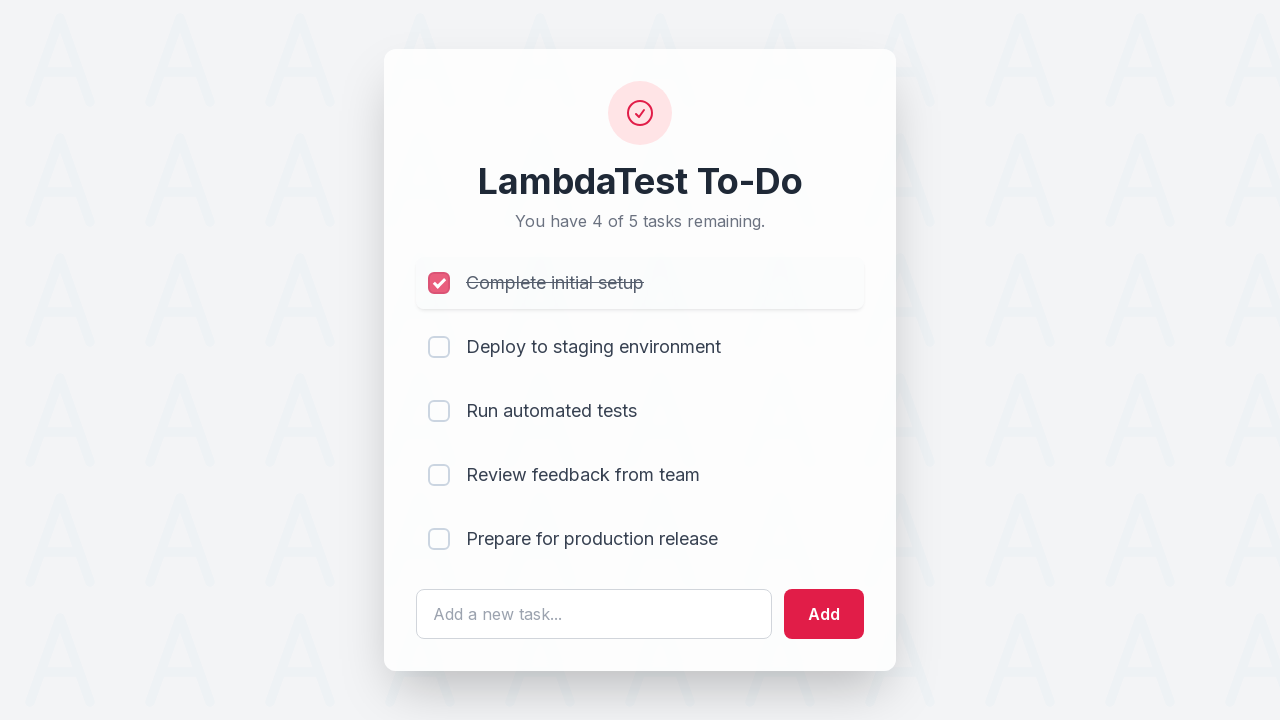

Clicked second todo item checkbox (li2) to mark as completed at (439, 347) on [name='li2']
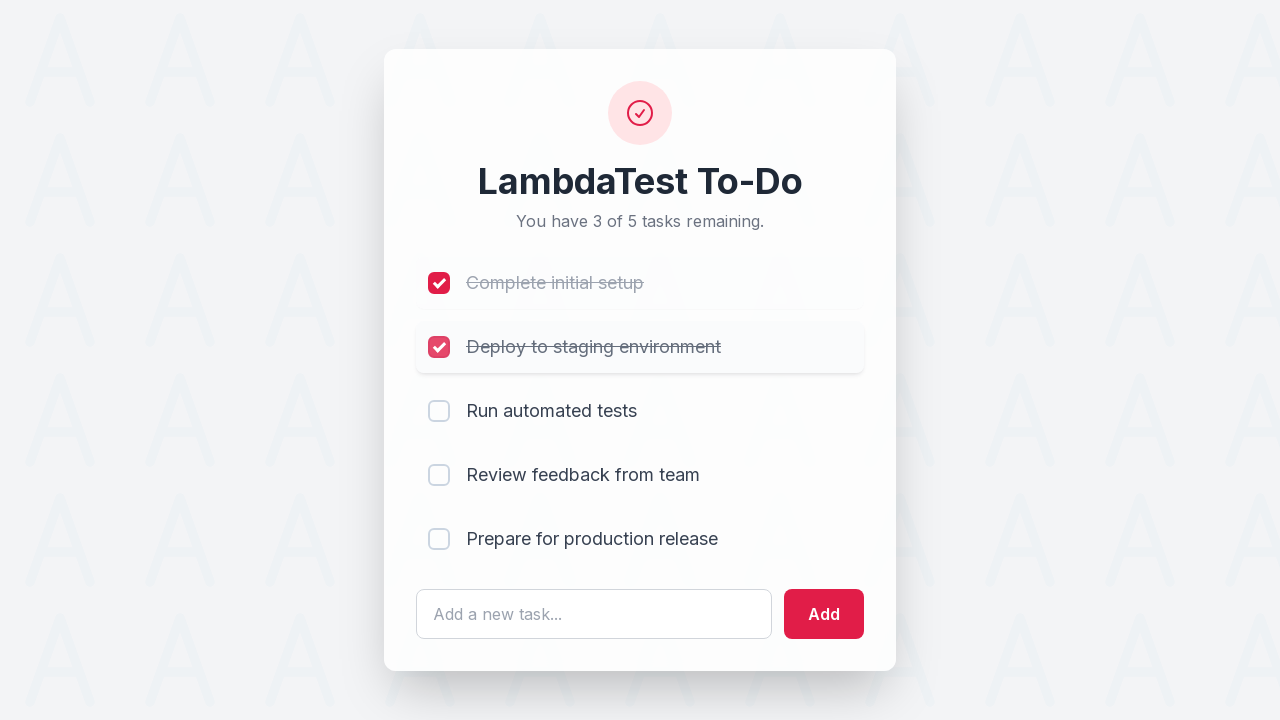

Clicked third todo item checkbox (li3) to mark as completed at (439, 411) on [name='li3']
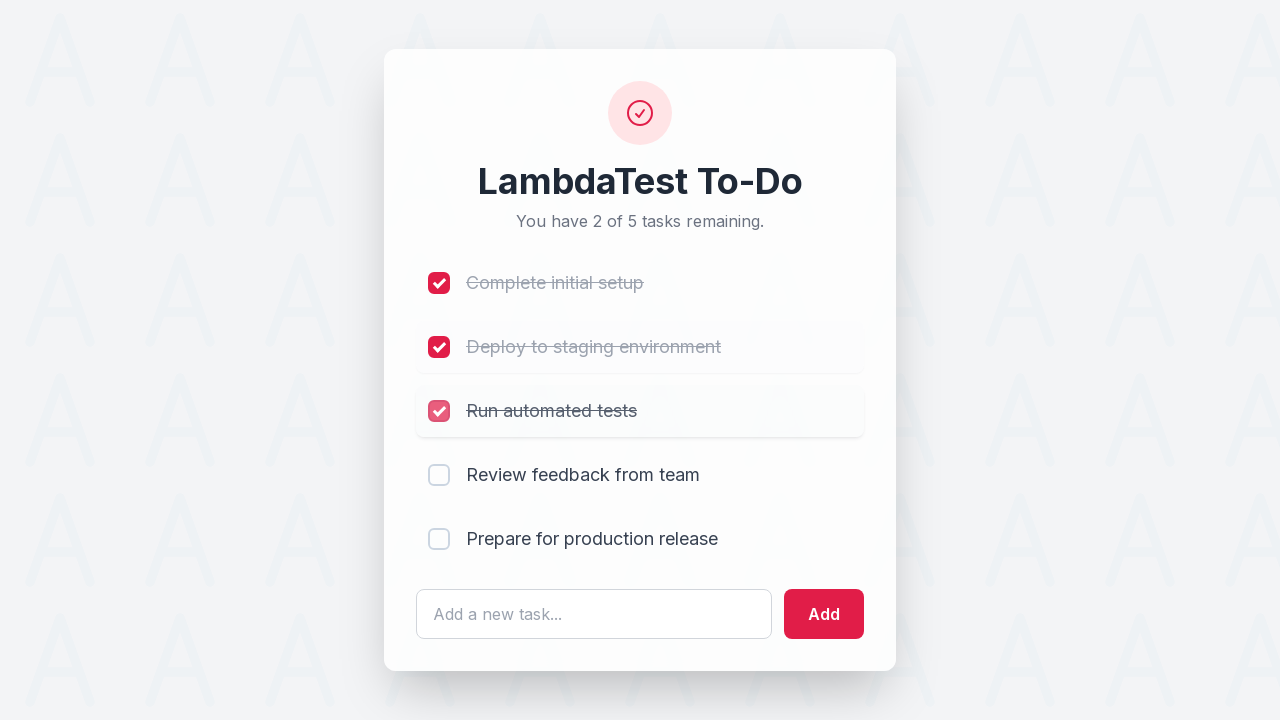

Clicked fourth todo item checkbox (li4) to mark as completed at (439, 475) on [name='li4']
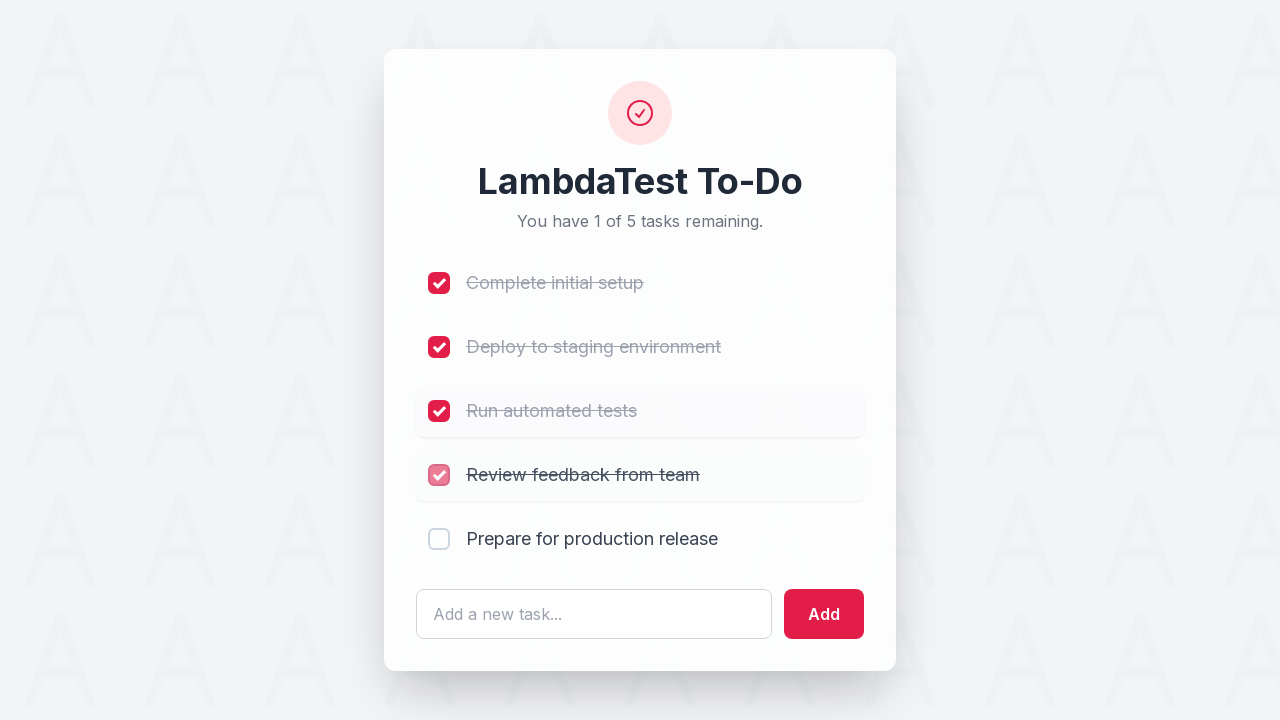

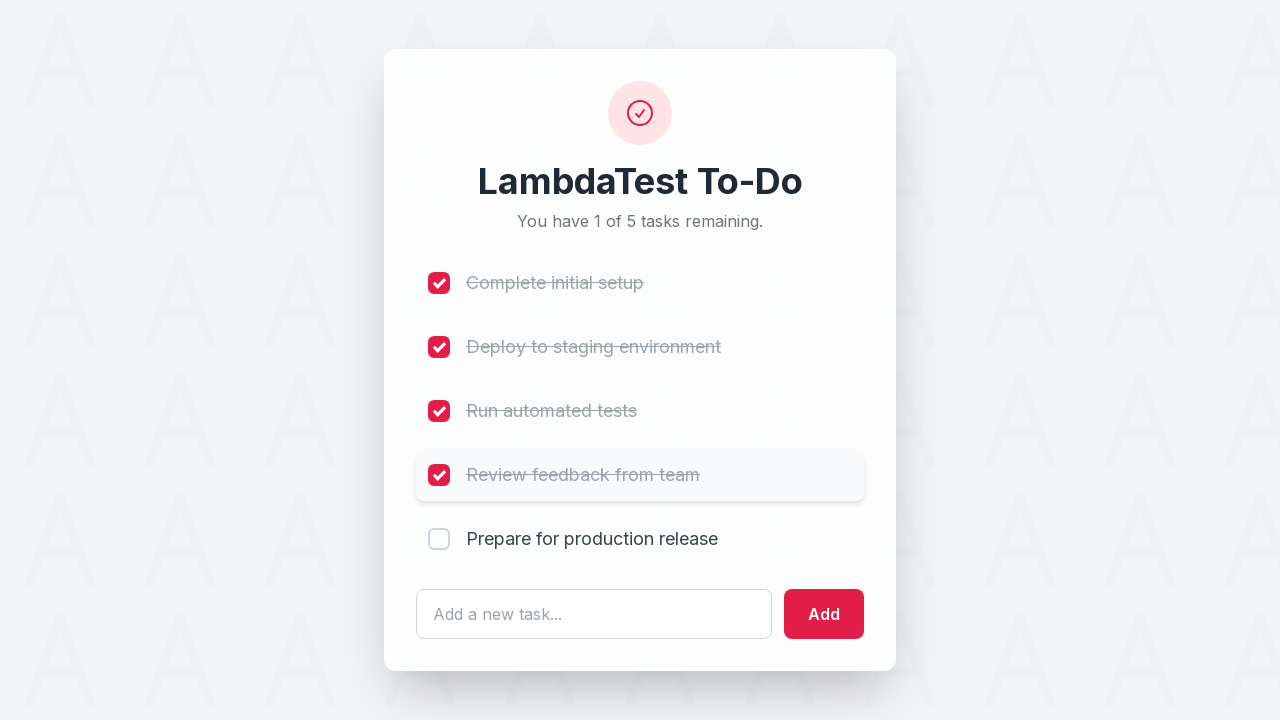